Tests keyboard actions by typing text in uppercase (using SHIFT key modifier) into the first name field on a practice form page

Starting URL: https://awesomeqa.com/practice.html

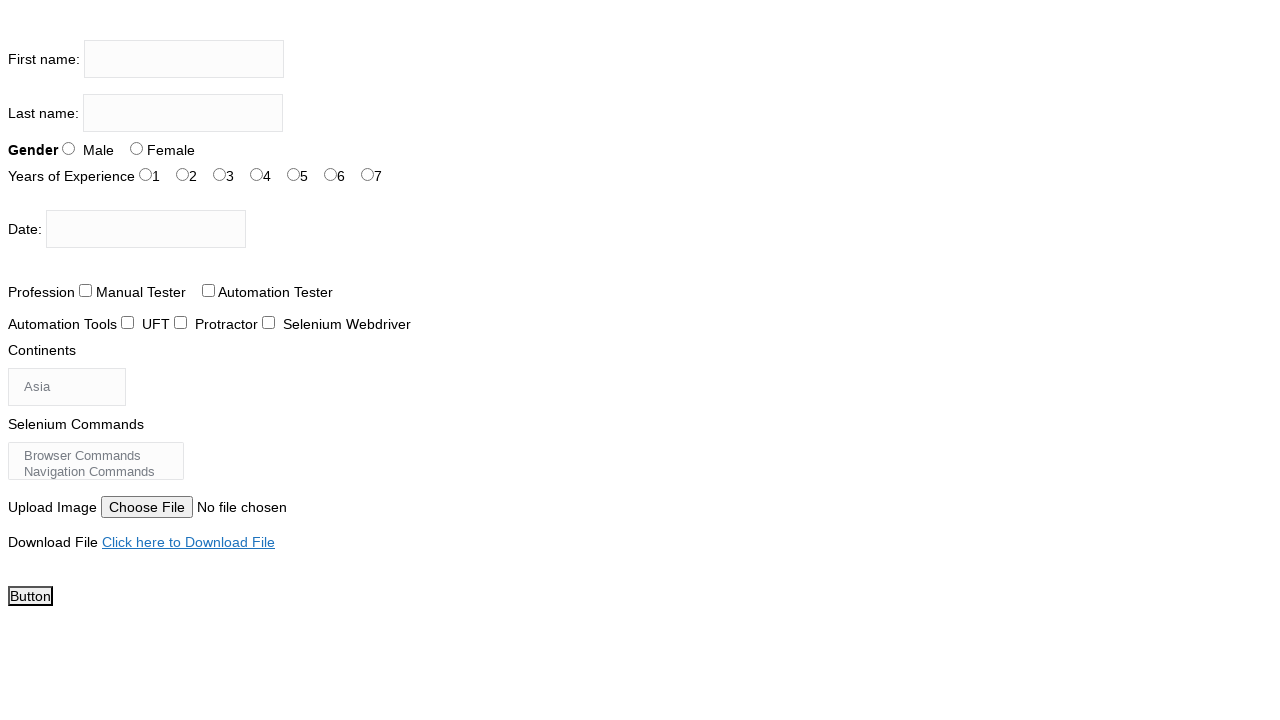

Clicked on the first name input field at (184, 59) on input[name='firstname']
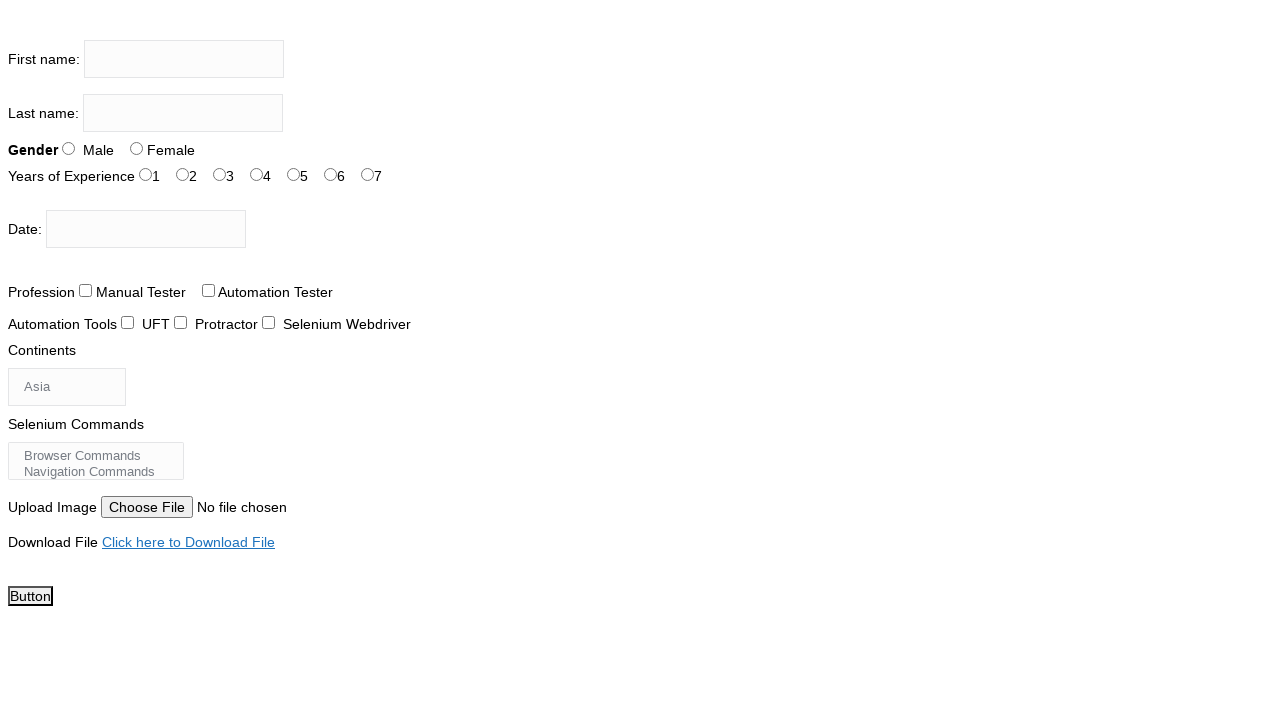

Pressed and held SHIFT key
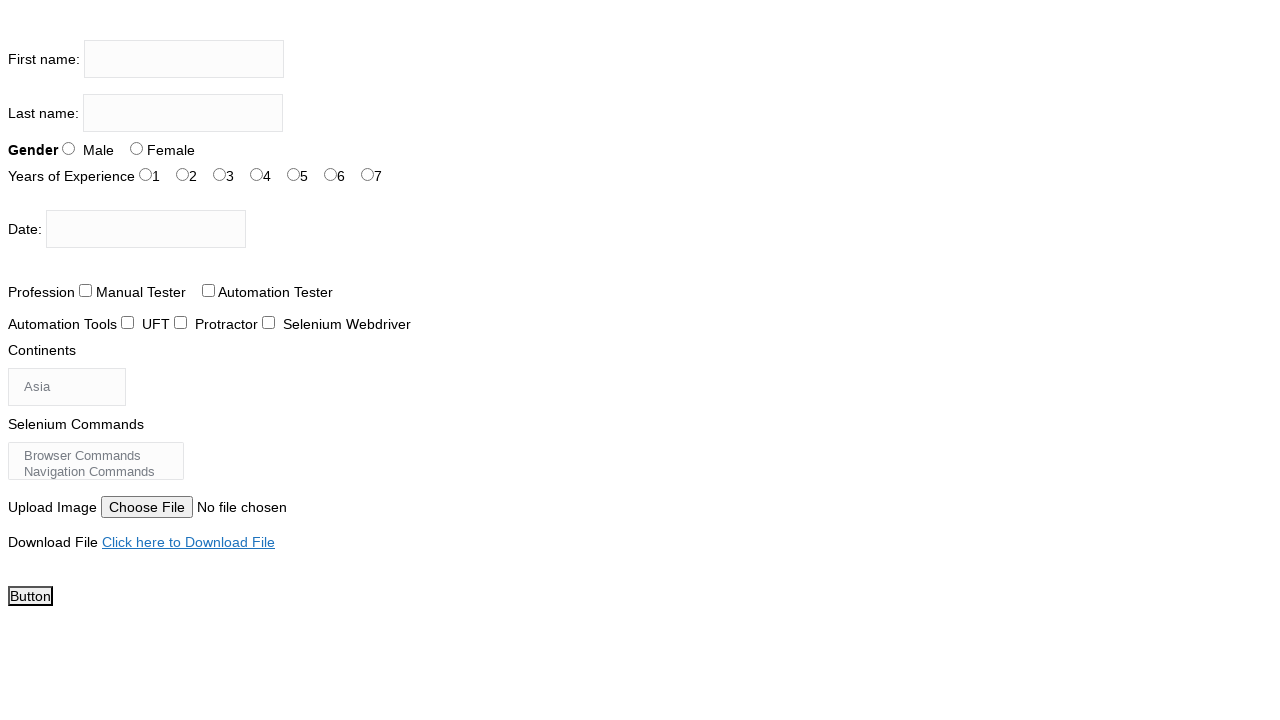

Typed 'the testing academy' with SHIFT held (uppercase text)
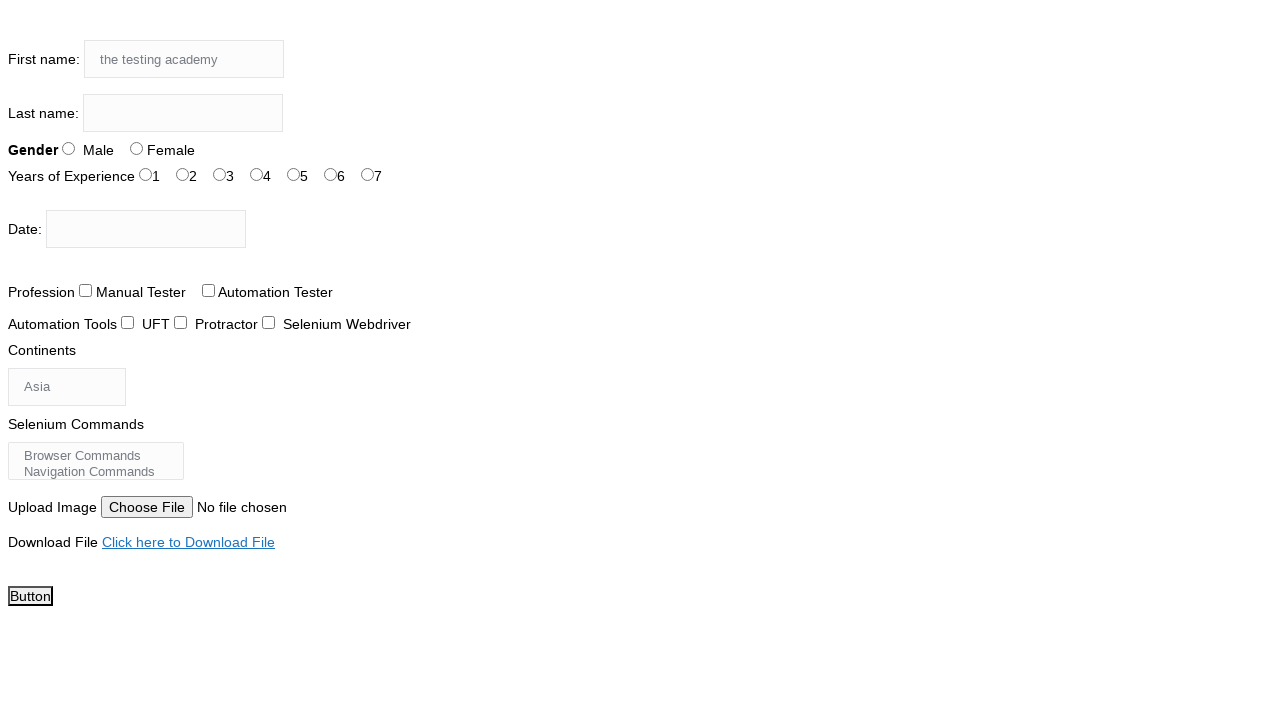

Released SHIFT key
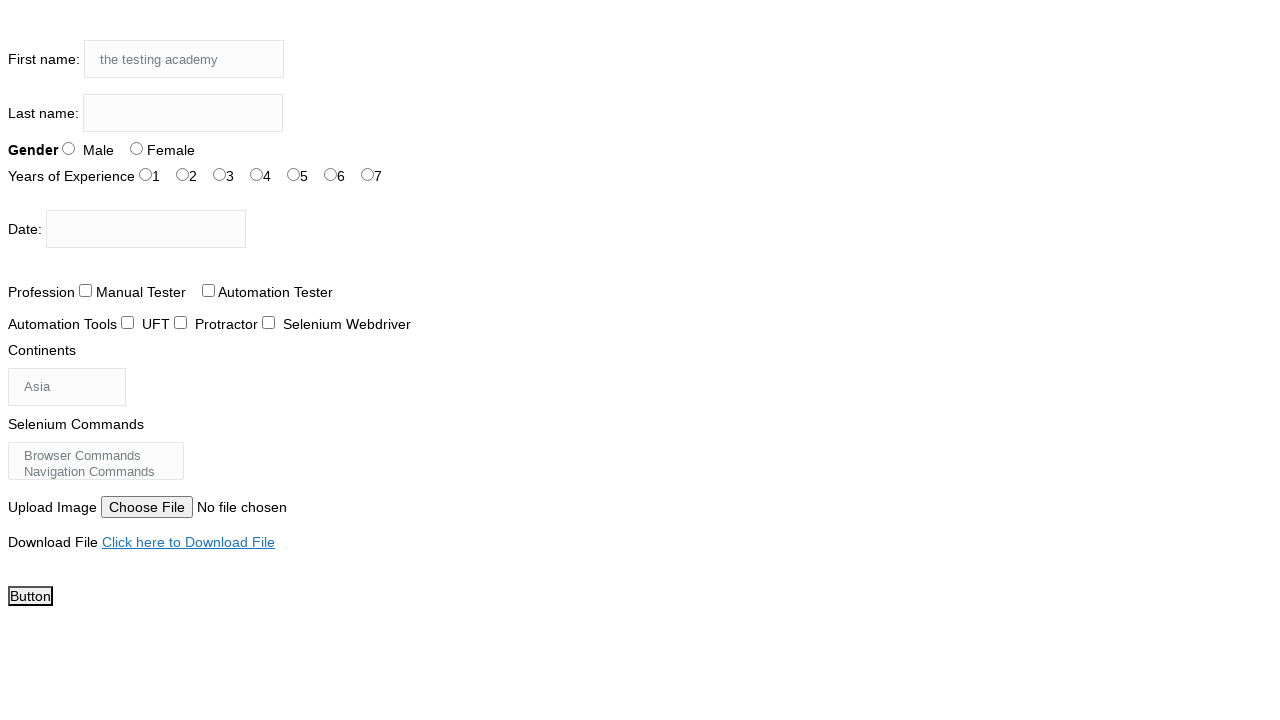

Waited 2 seconds to observe the result
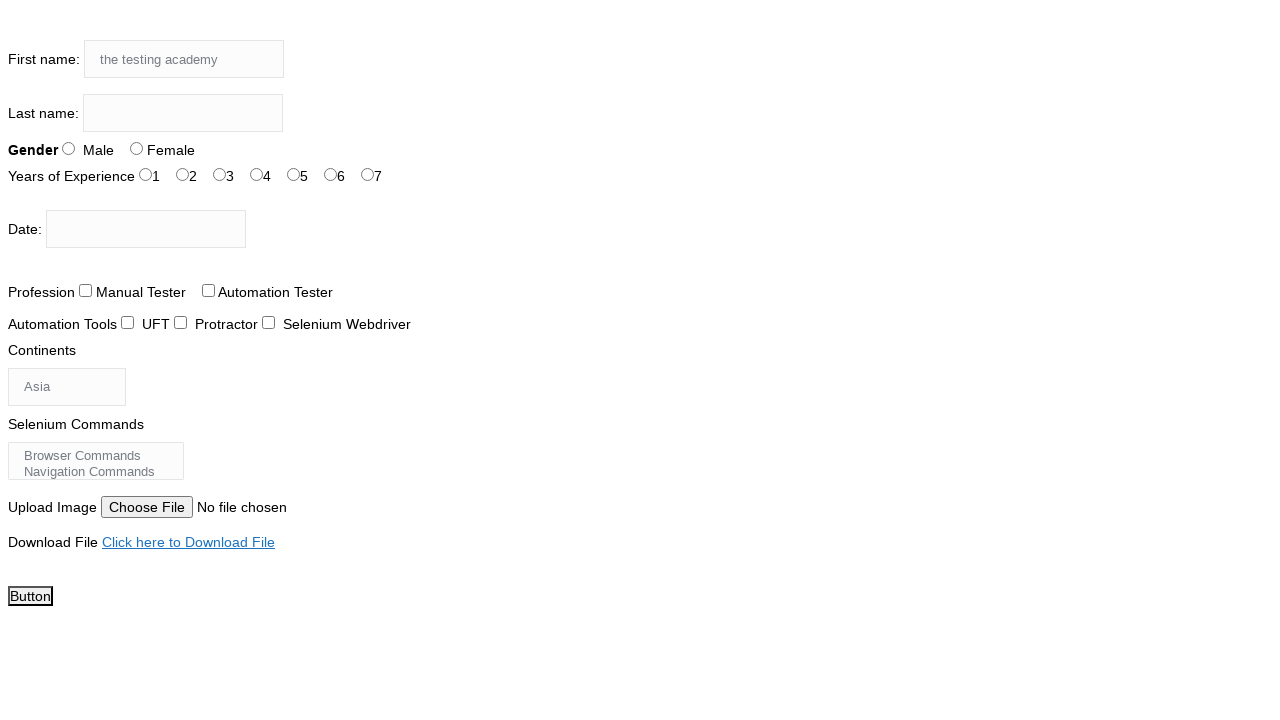

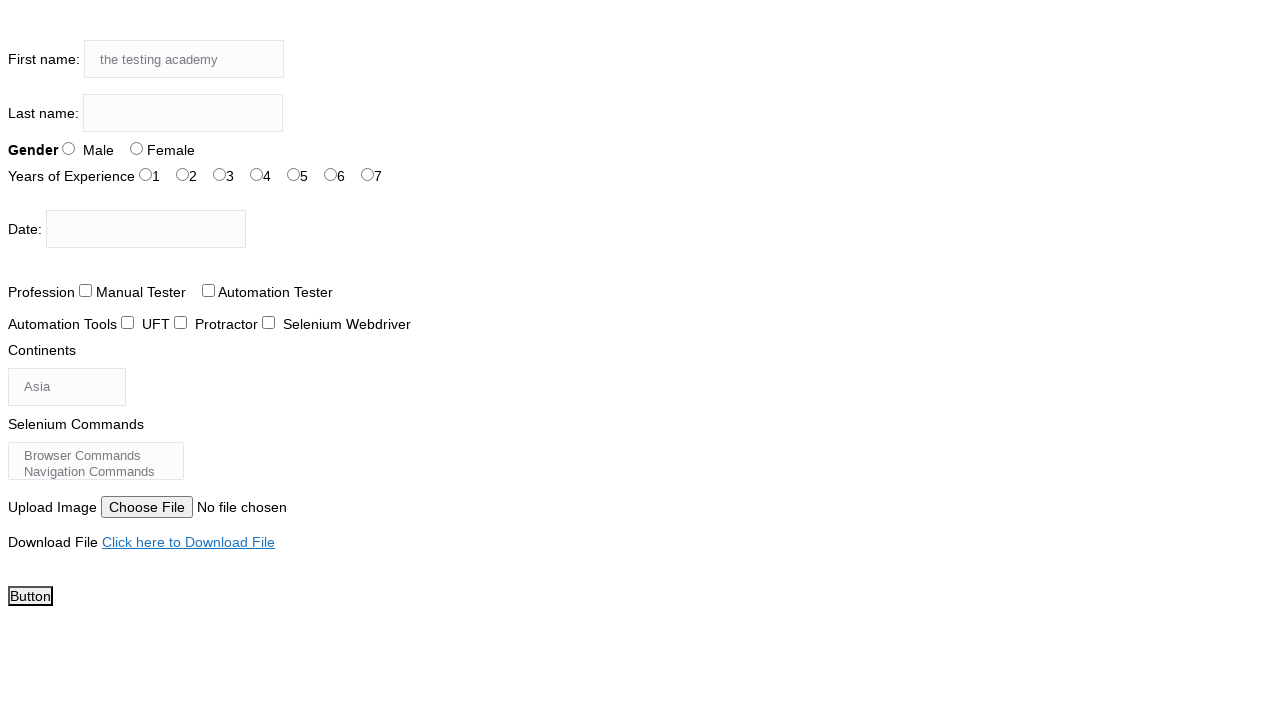